Tests progress bar functionality by starting the progress, waiting for it to complete, and then clicking the reset button

Starting URL: https://demoqa.com/progress-bar

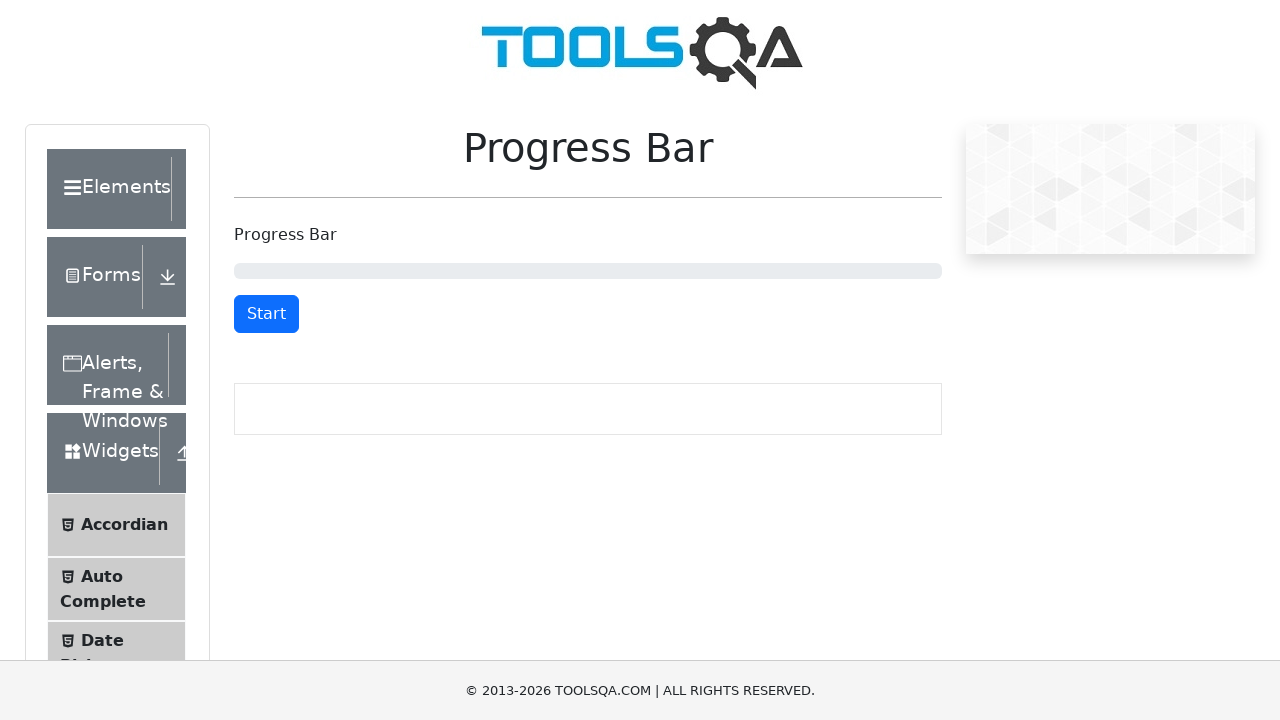

Clicked Start Button to begin progress bar at (266, 314) on #startStopButton
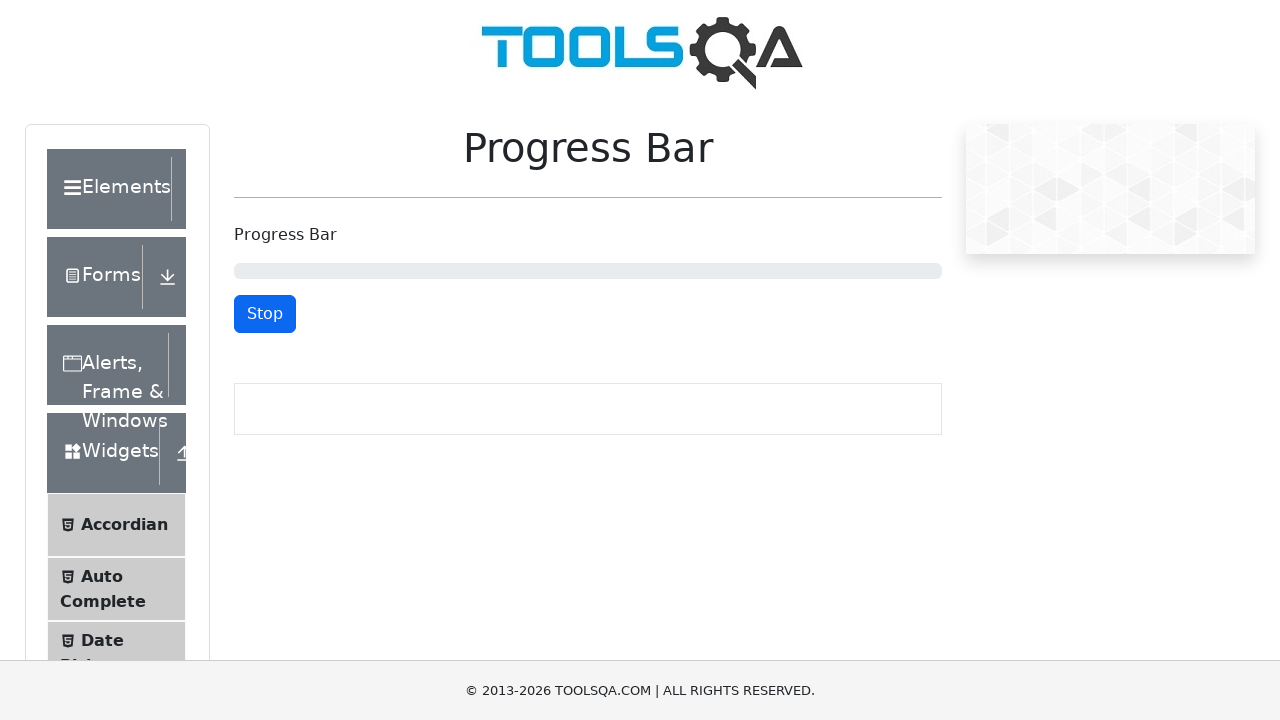

Progress bar completed and Reset Button became visible
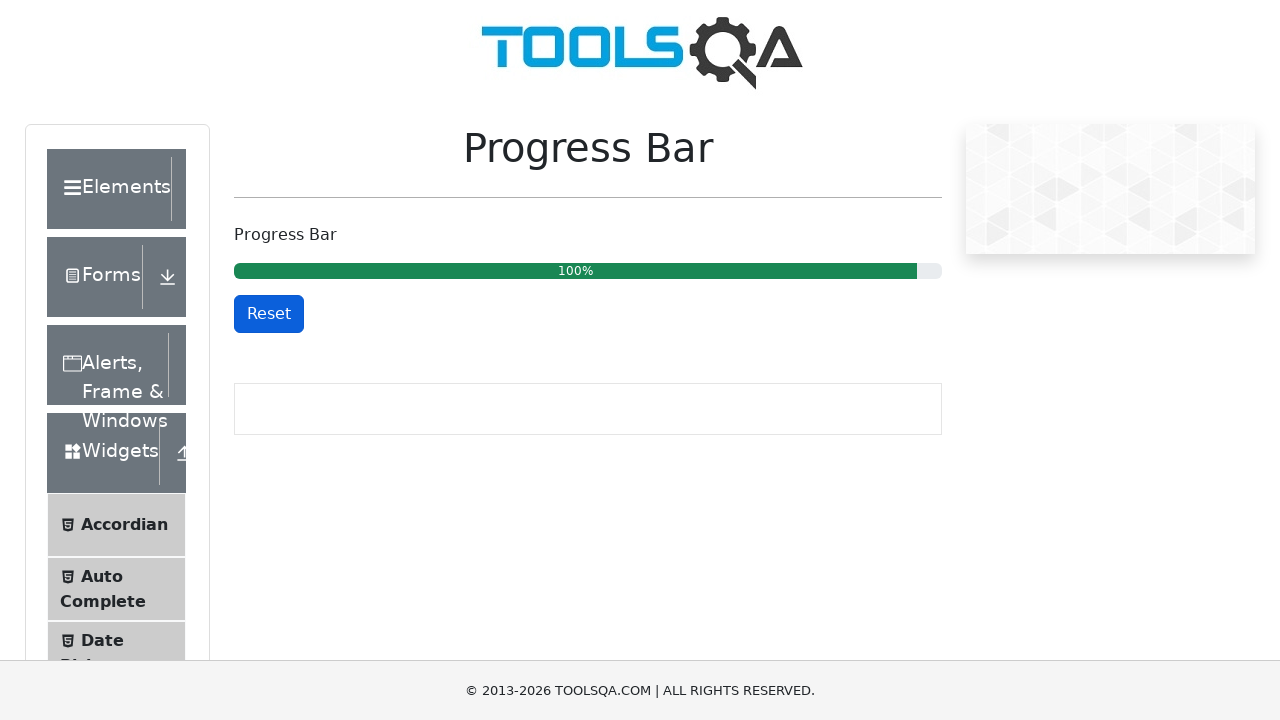

Clicked Reset Button to reset progress bar at (269, 314) on #resetButton
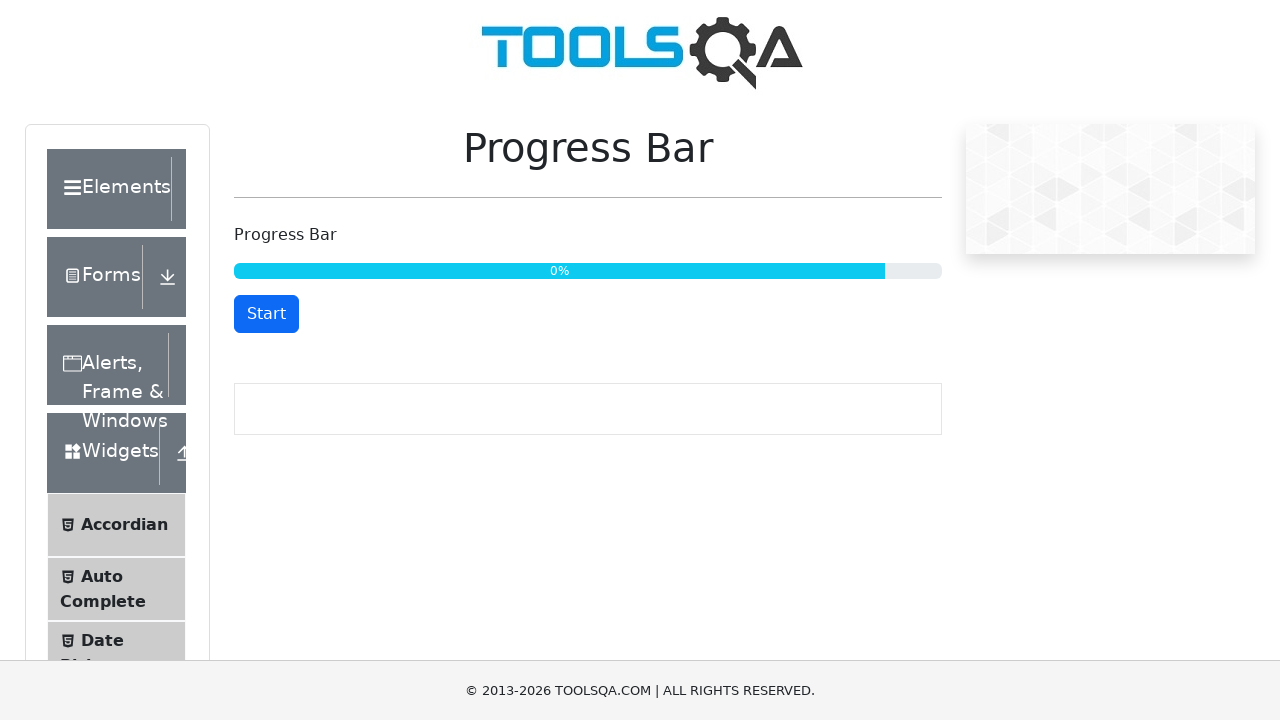

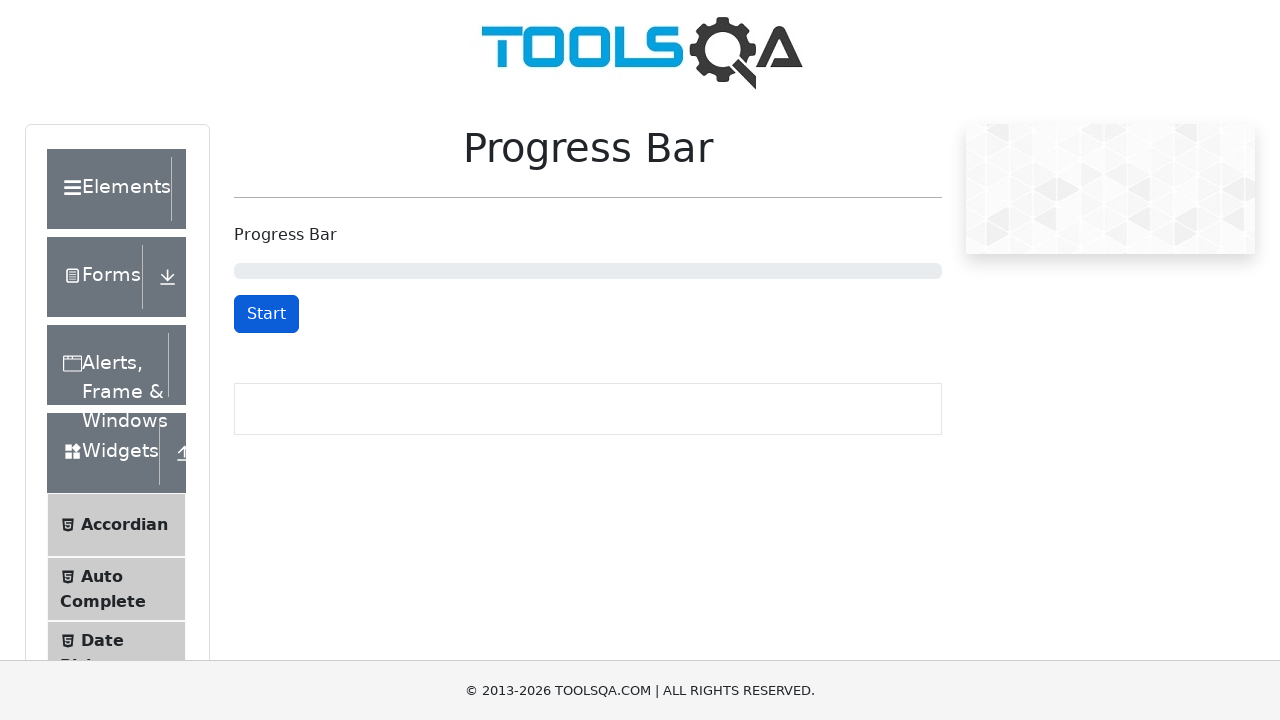